Tests dynamic loading functionality by clicking through to a dynamic loading example page, triggering the loading, and waiting for the hidden element to become visible

Starting URL: https://the-internet.herokuapp.com/dynamic_loading

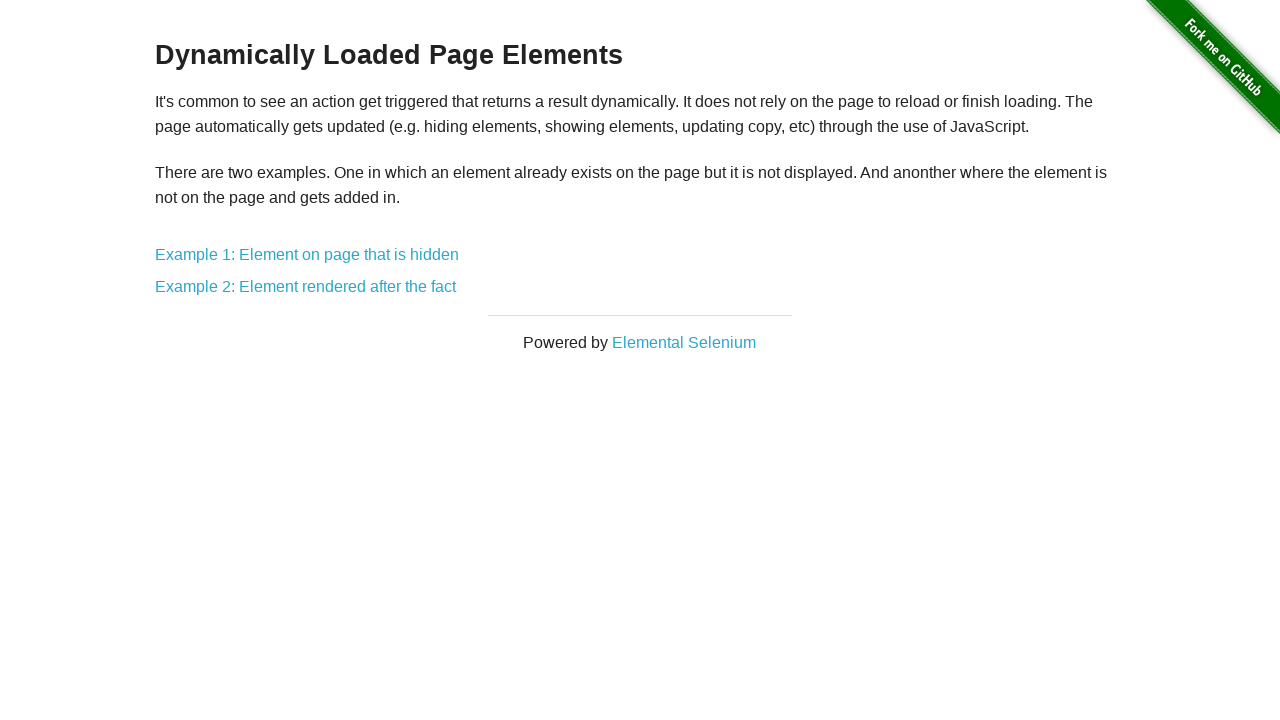

Clicked on the first dynamic loading example link at (307, 255) on xpath=//*[@id="content"]/div/a[1]
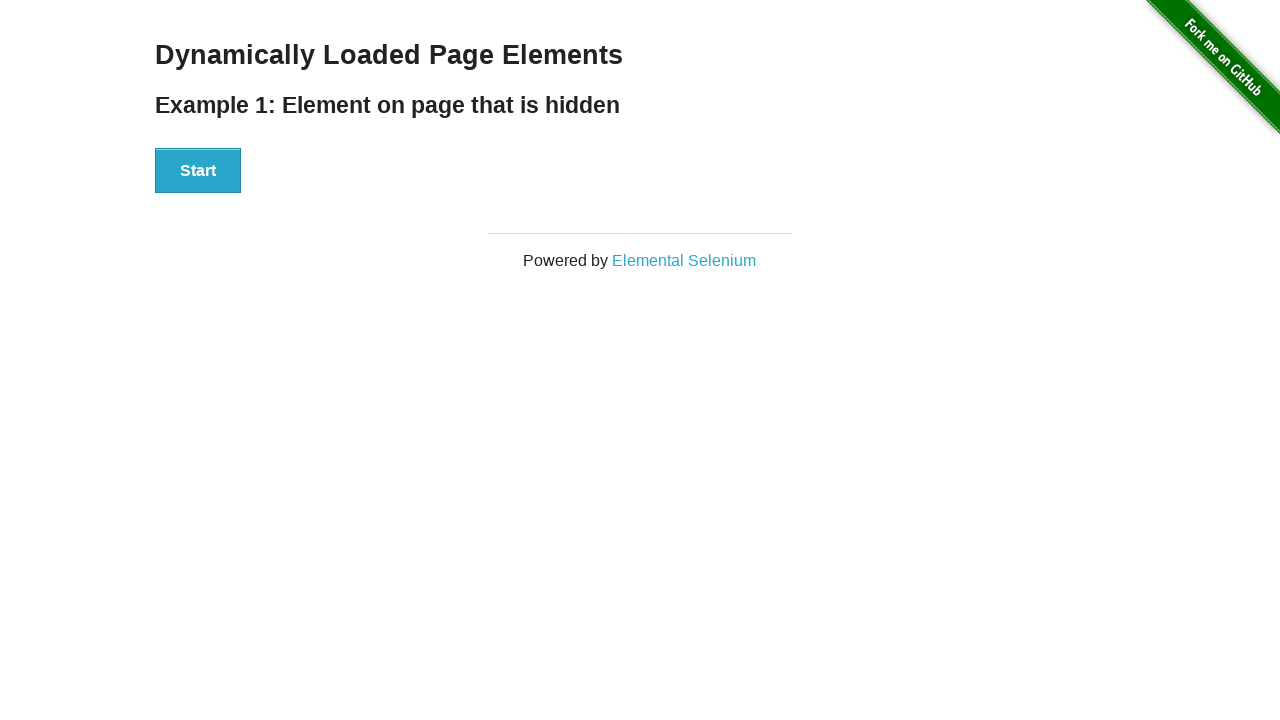

Clicked the Start button to trigger dynamic loading at (198, 171) on xpath=//*[@id="start"]/button
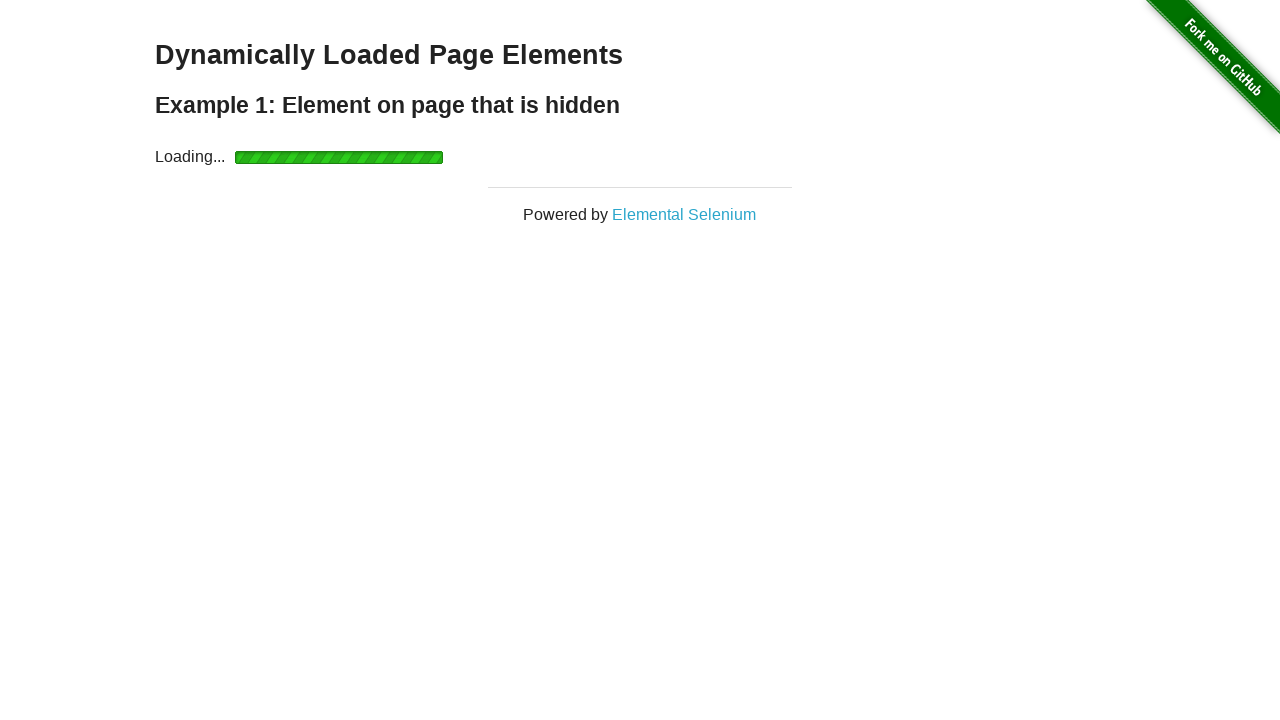

Waited for dynamically loaded element to become visible
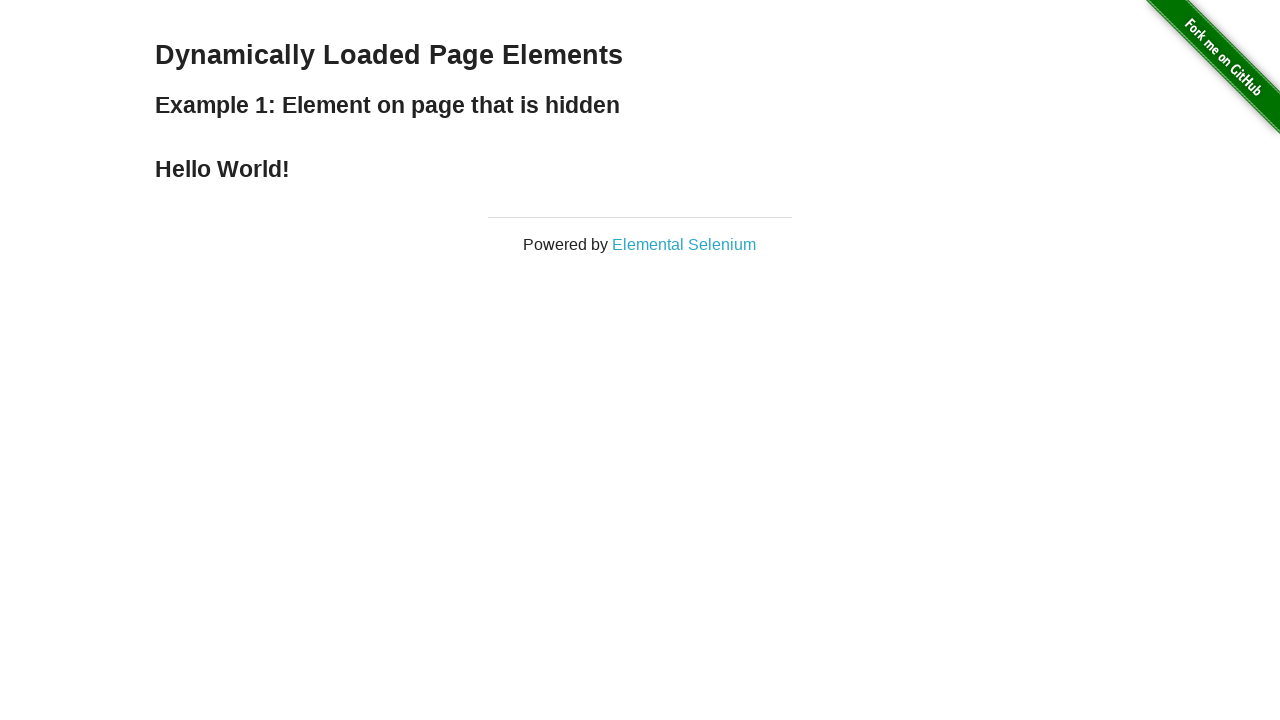

Retrieved text content from loaded element: 'Hello World!'
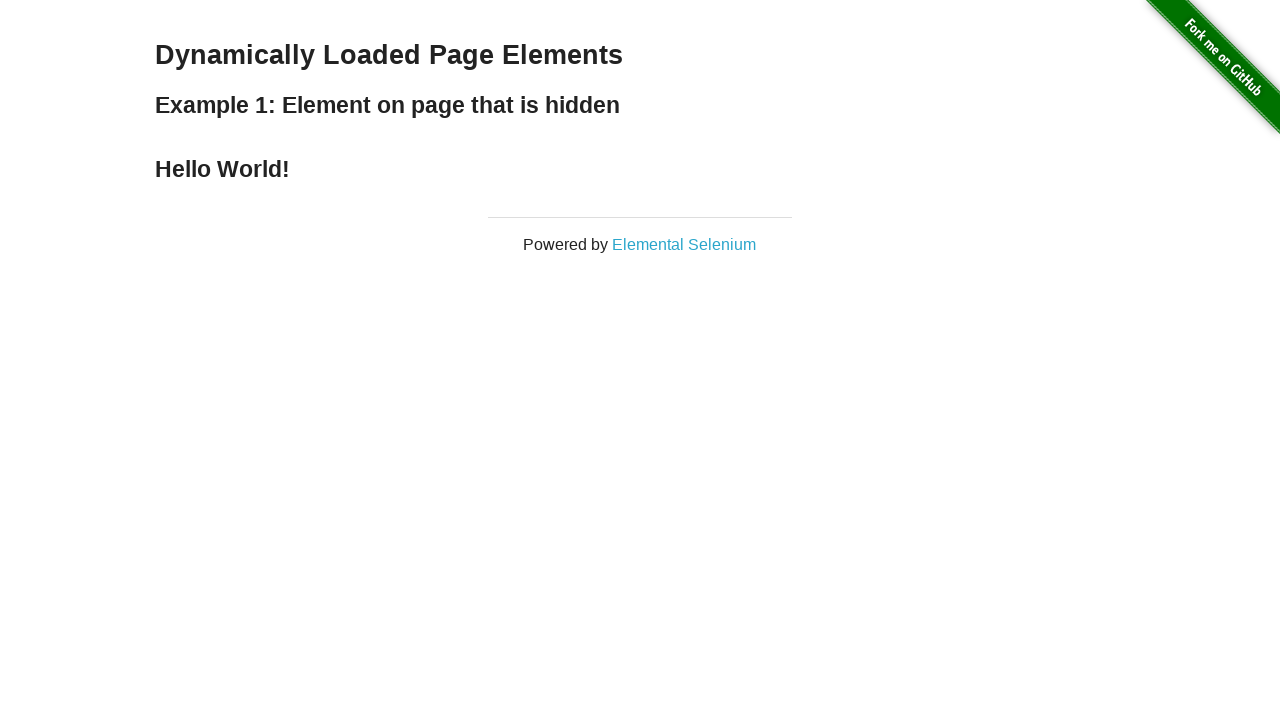

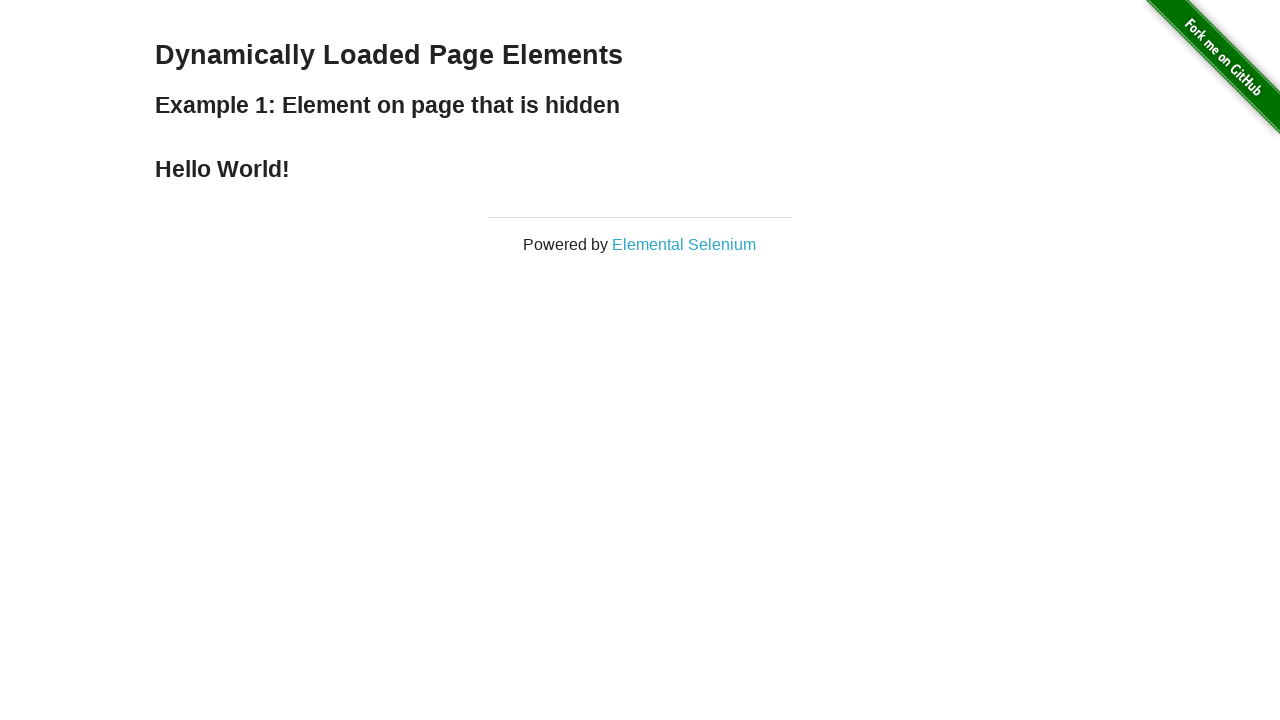